Tests adding specific grocery items to a shopping cart by iterating through products on the page and clicking "Add to Cart" for matching items (Brocolli, Cauliflower, Cucumber, Beetroot).

Starting URL: https://rahulshettyacademy.com/seleniumPractise/#/

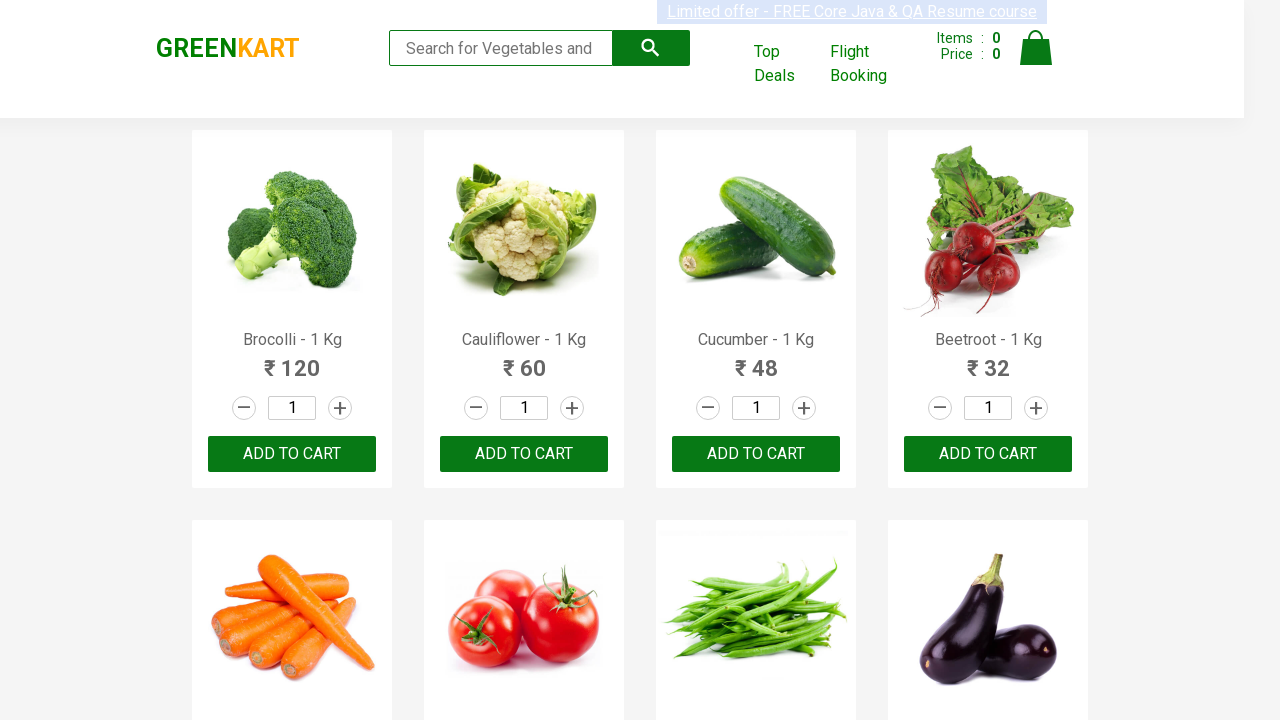

Waited for product names to load on the page
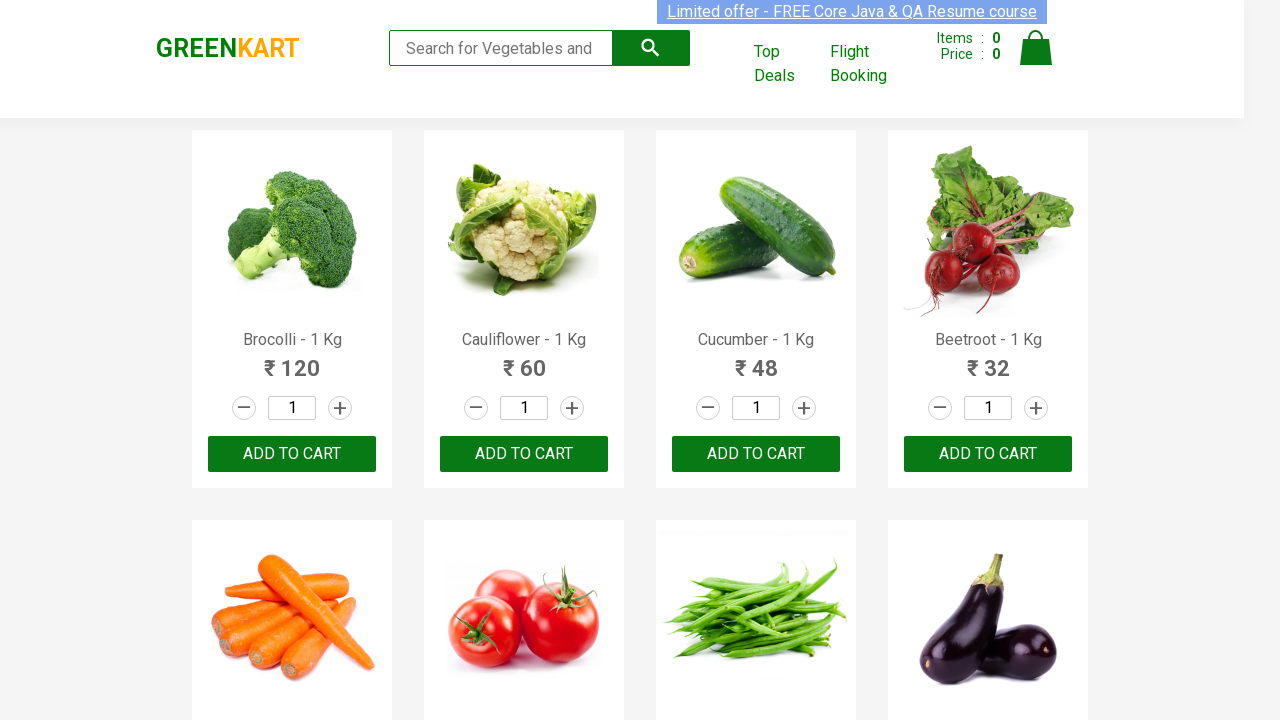

Retrieved all product elements from the page
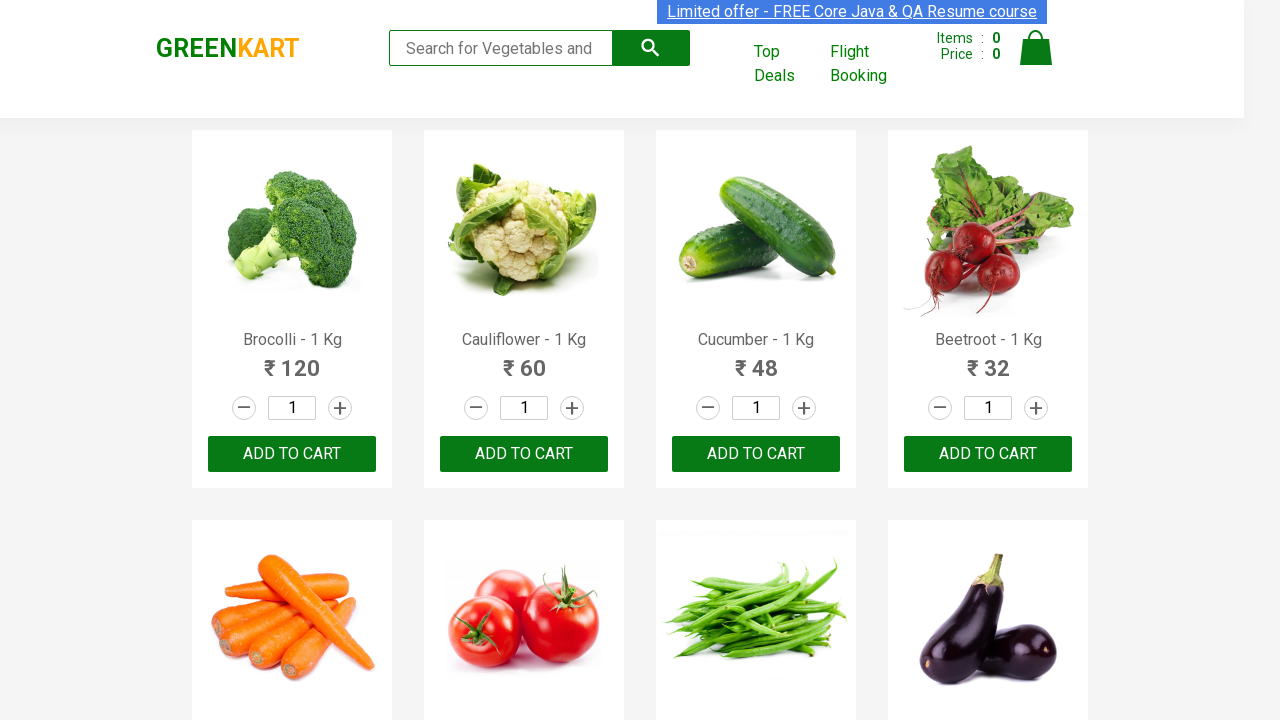

Extracted product name: Brocolli
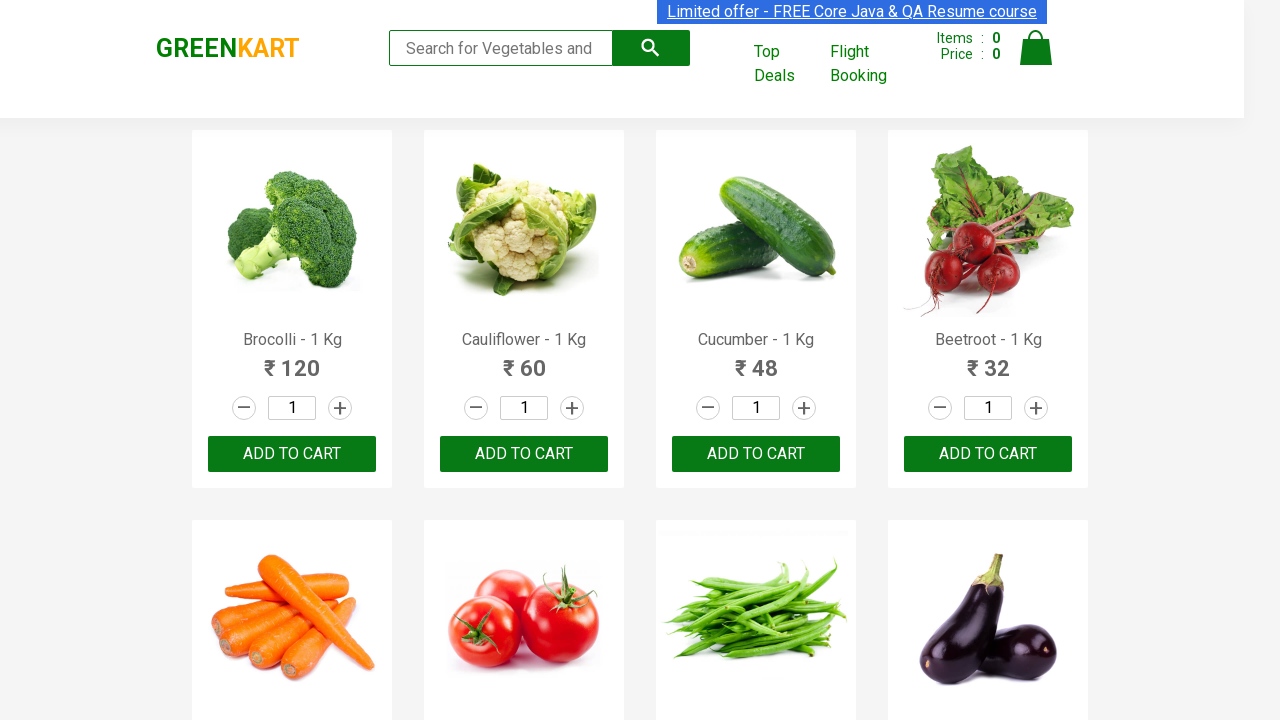

Clicked 'Add to Cart' button for Brocolli (1/4) at (292, 454) on xpath=//div[@class='product-action']/button >> nth=0
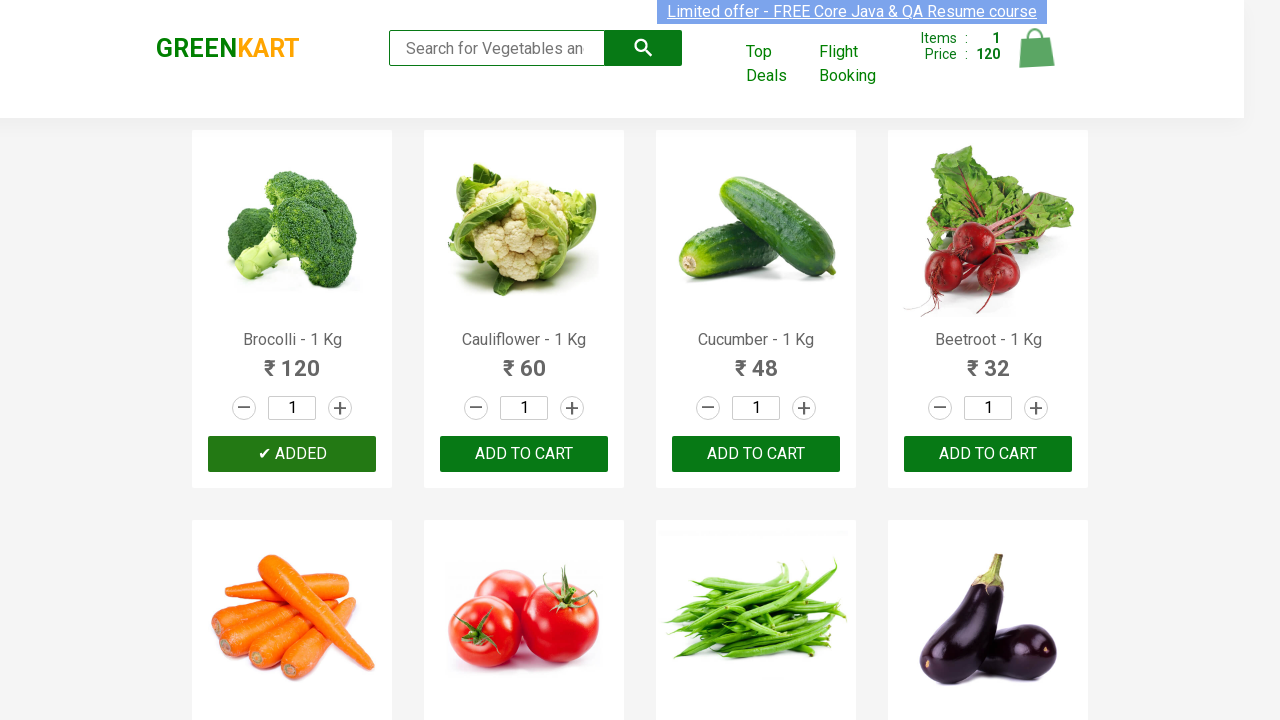

Extracted product name: Cauliflower
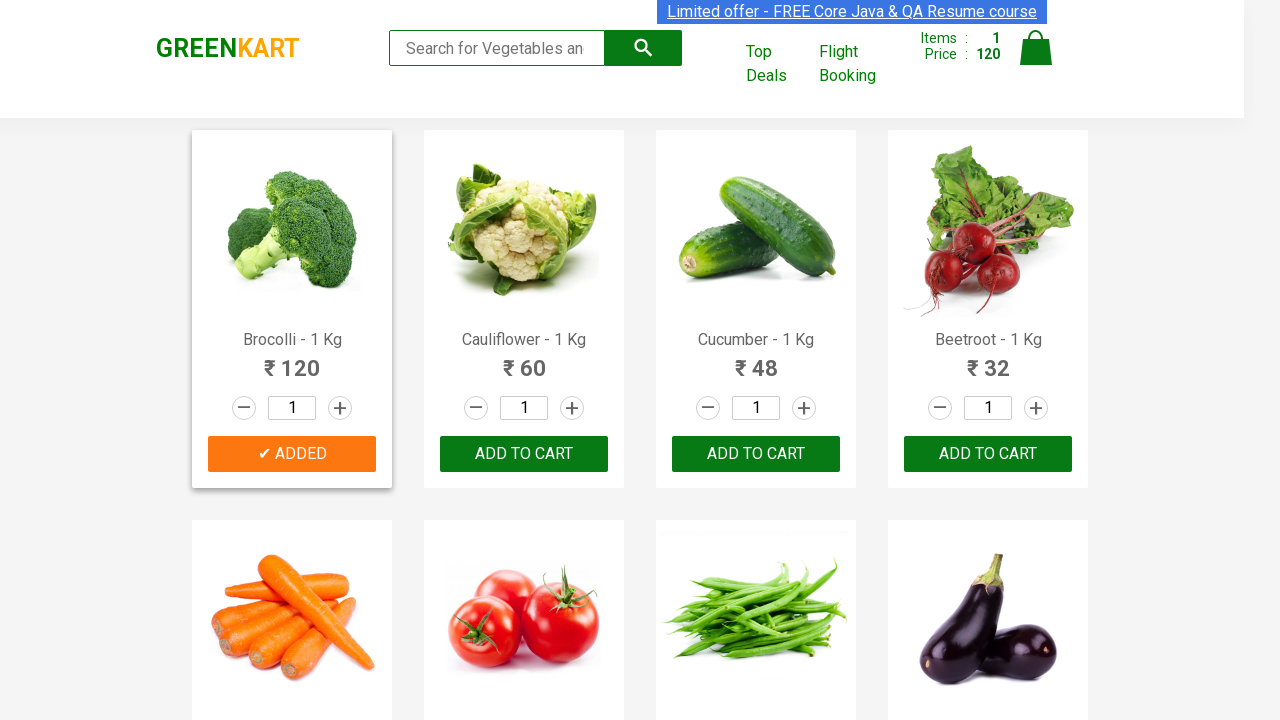

Clicked 'Add to Cart' button for Cauliflower (2/4) at (524, 454) on xpath=//div[@class='product-action']/button >> nth=1
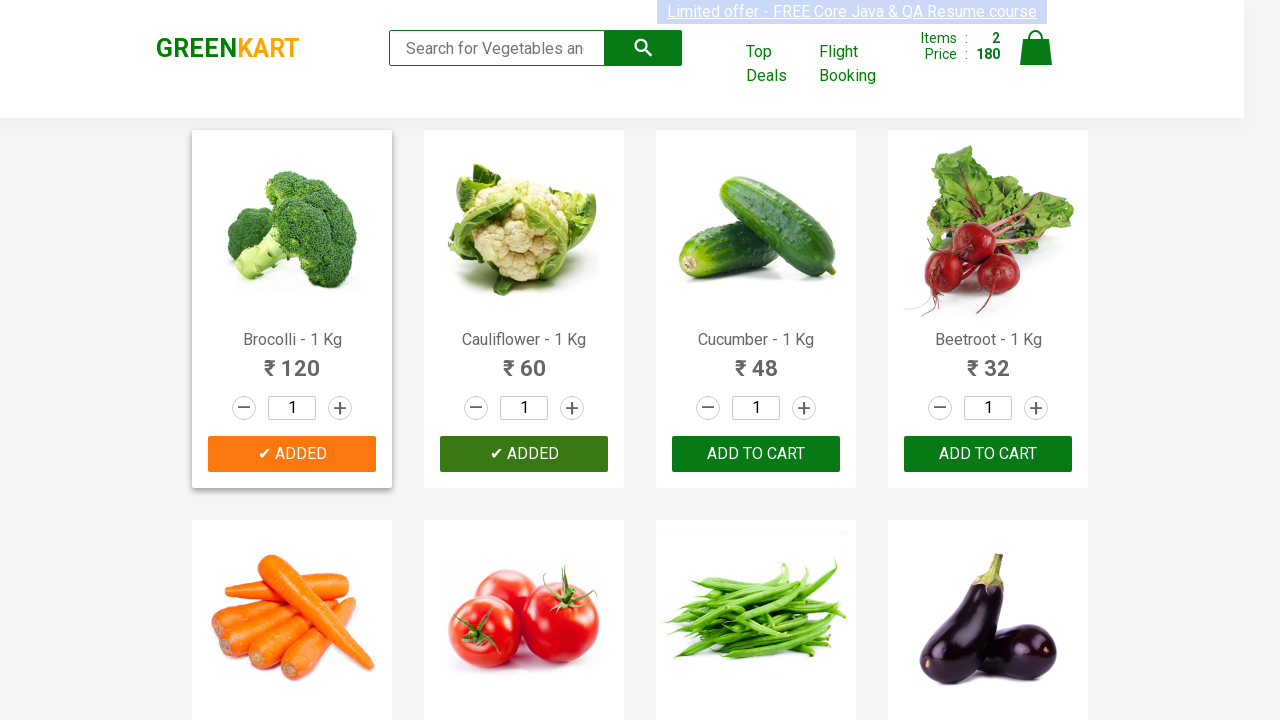

Extracted product name: Cucumber
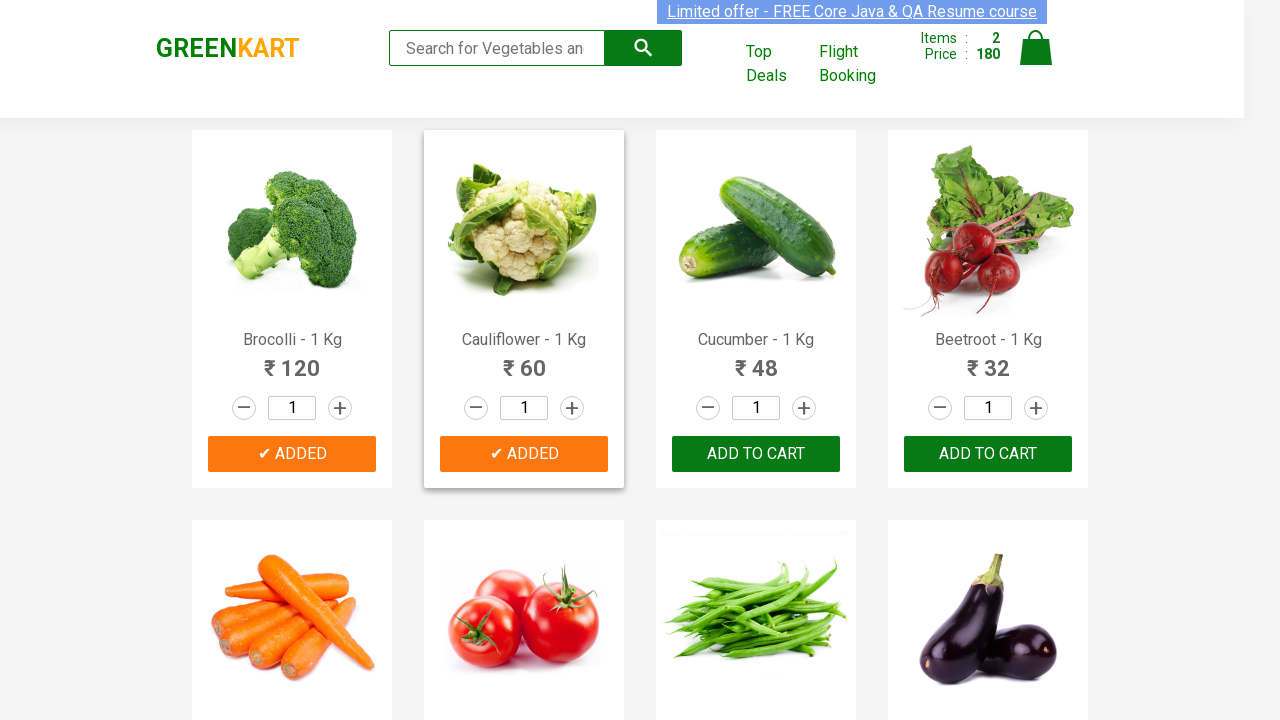

Clicked 'Add to Cart' button for Cucumber (3/4) at (756, 454) on xpath=//div[@class='product-action']/button >> nth=2
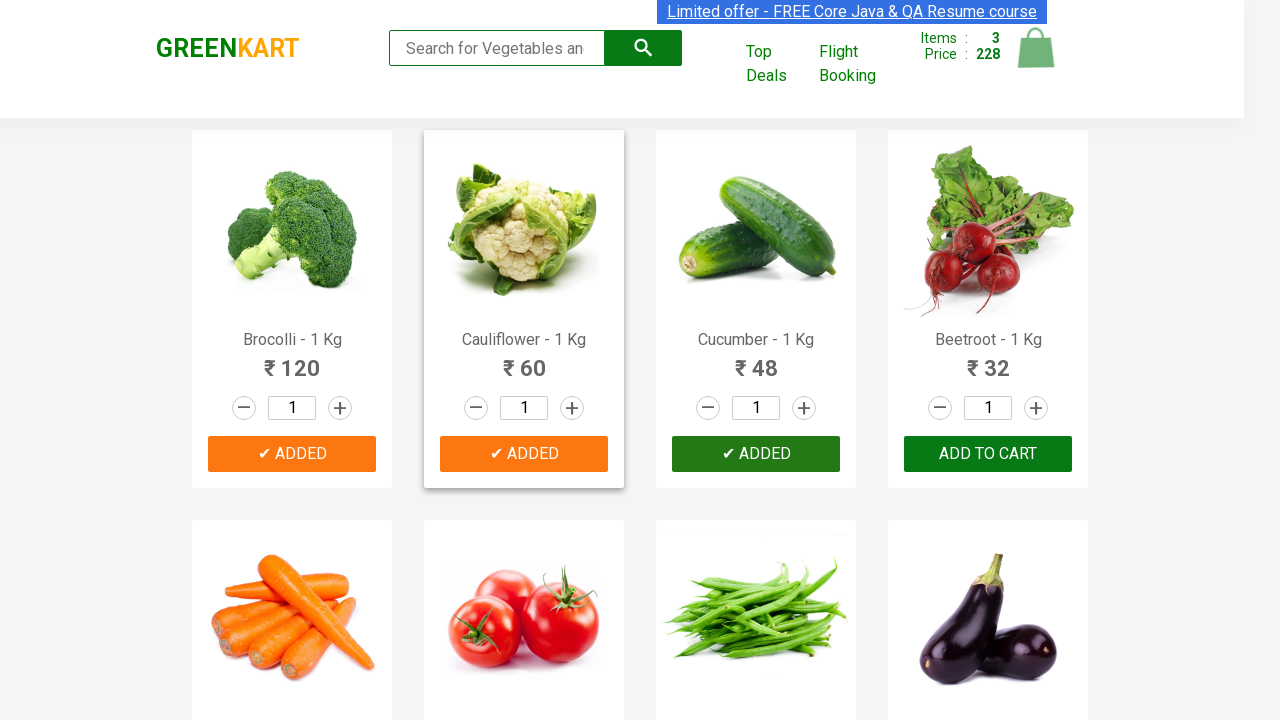

Extracted product name: Beetroot
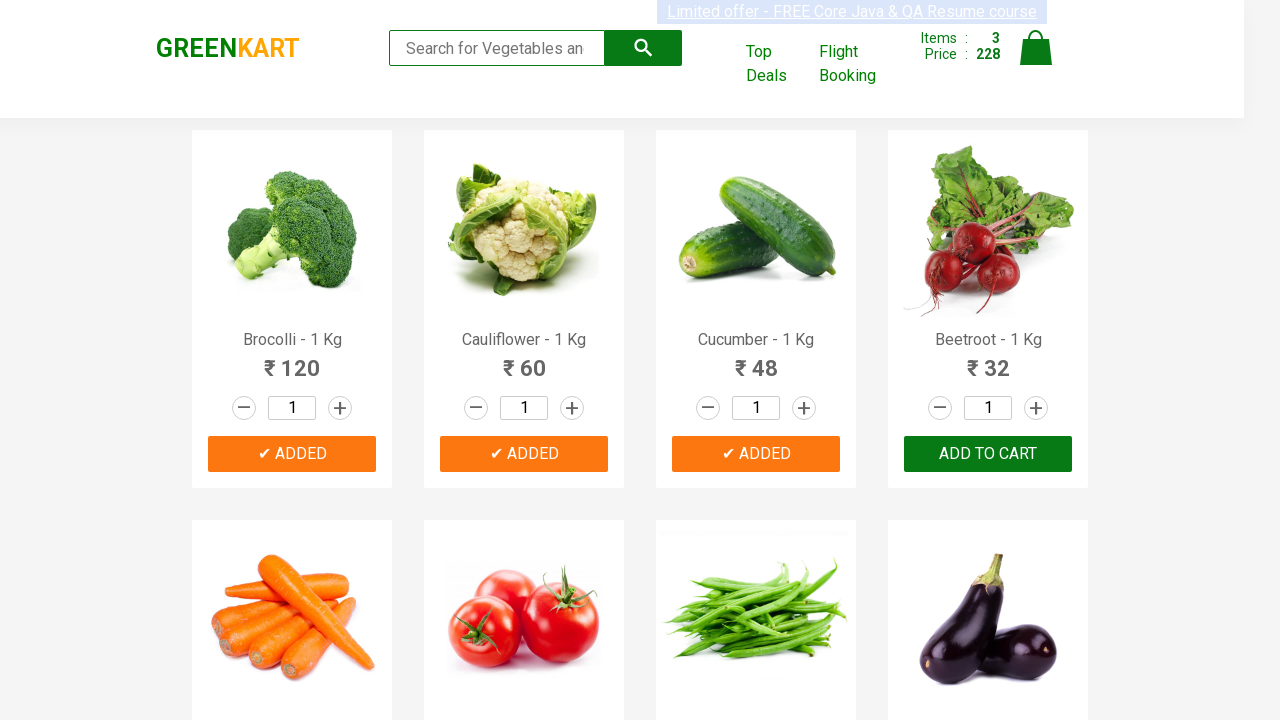

Clicked 'Add to Cart' button for Beetroot (4/4) at (988, 454) on xpath=//div[@class='product-action']/button >> nth=3
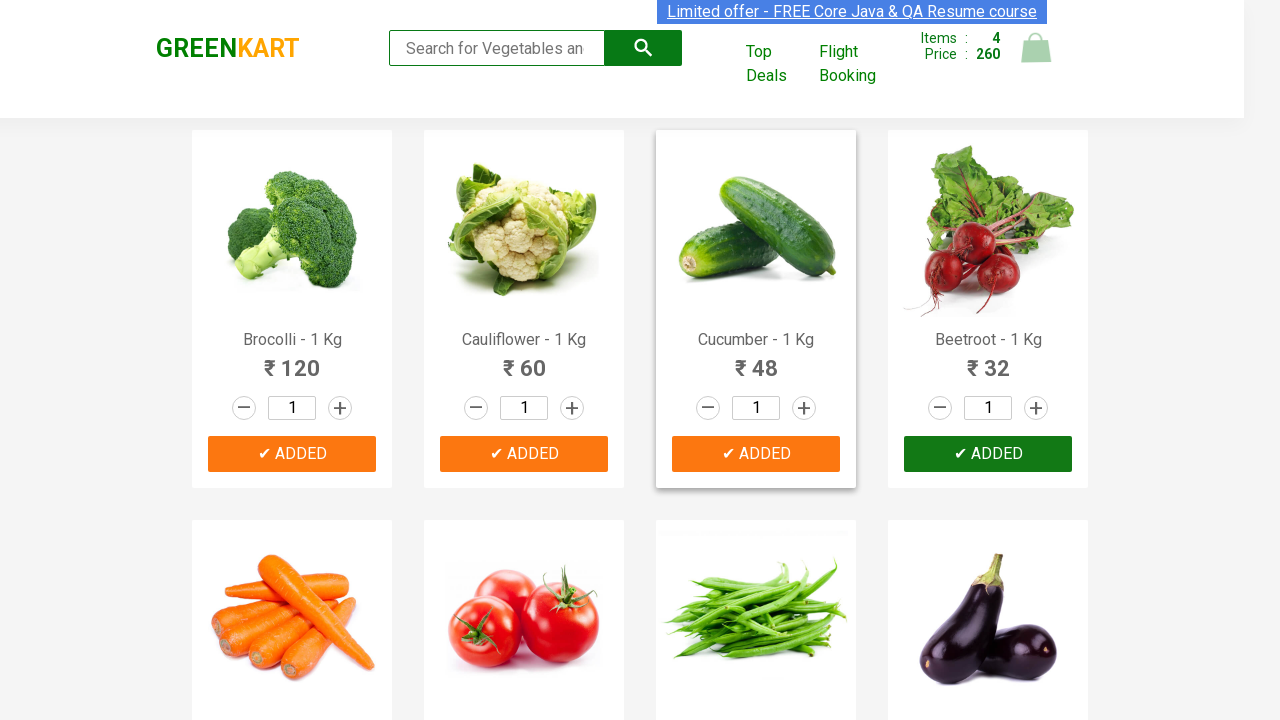

All 4 items successfully added to cart - test complete
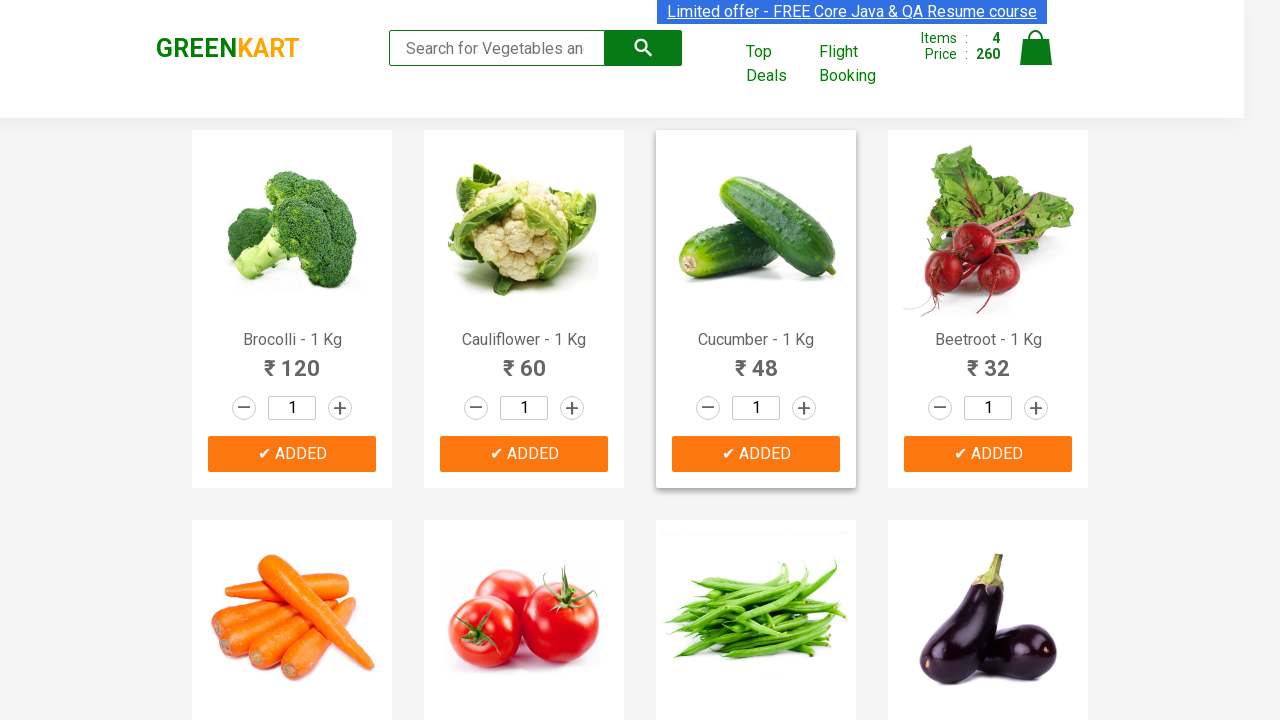

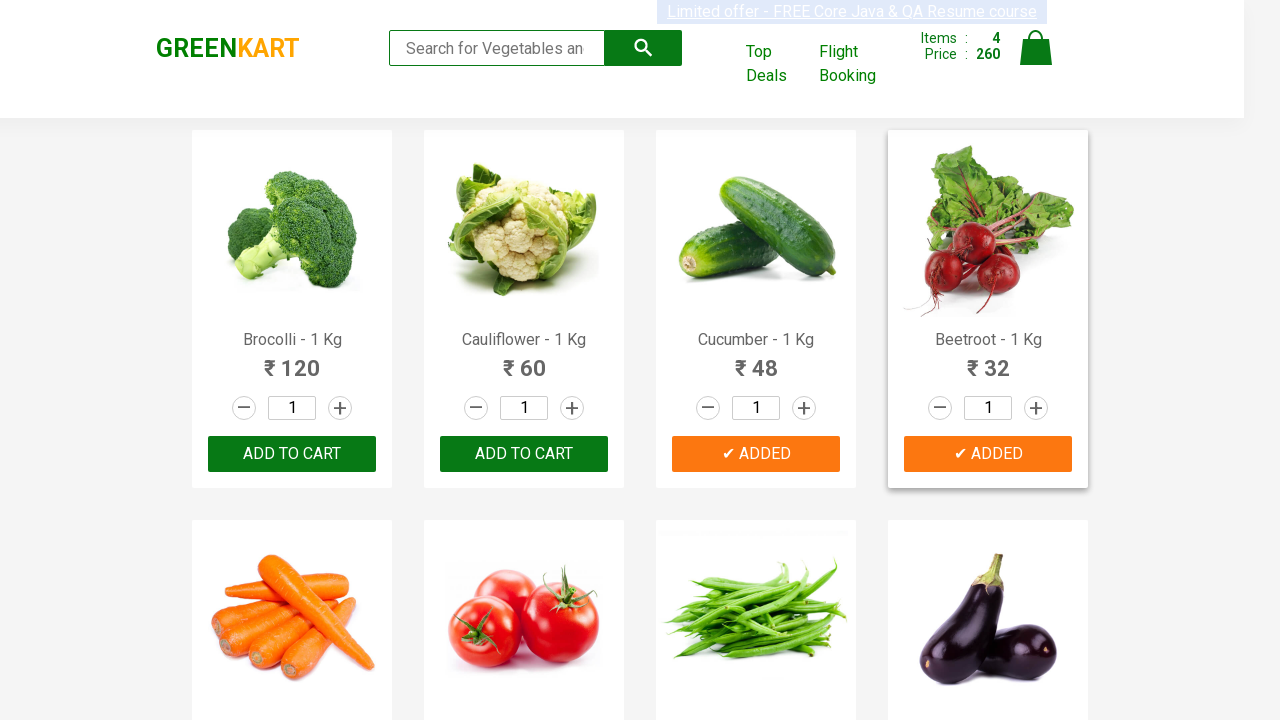